Tests window handling functionality by opening a new window and interacting with elements in the child window

Starting URL: https://rahulshettyacademy.com/AutomationPractice/

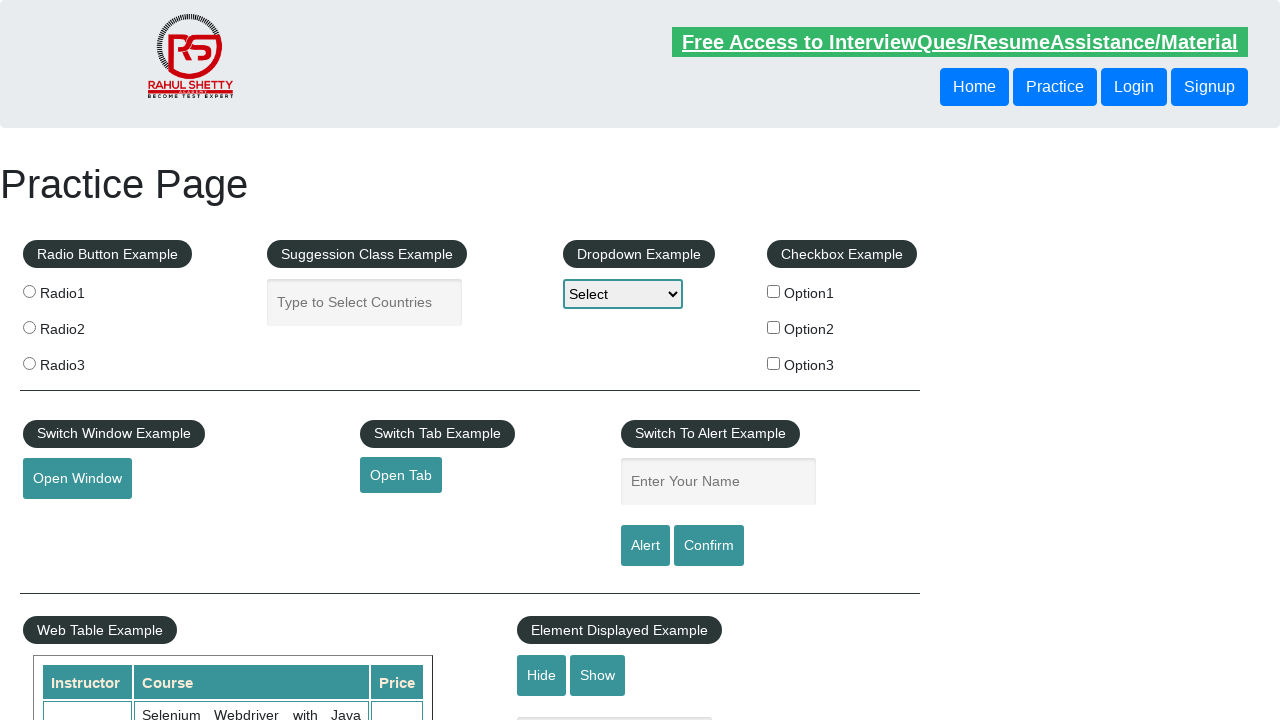

Clicked button to open new window at (77, 479) on #openwindow
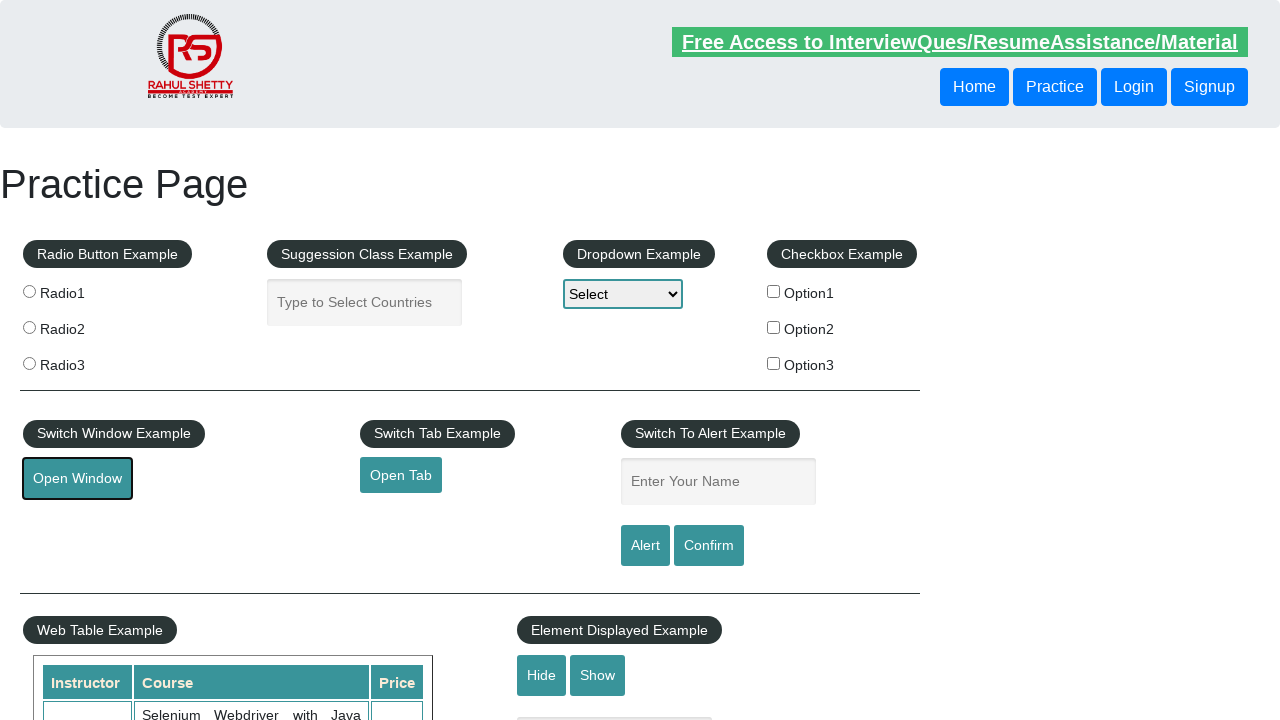

New window opened and captured
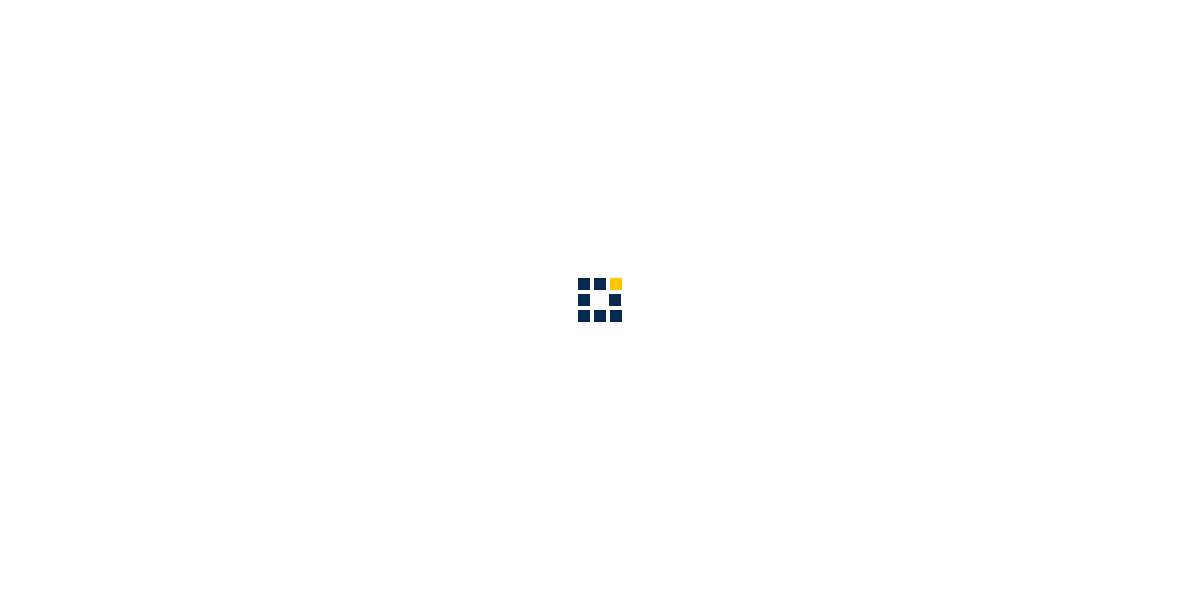

Clicked Courses link in new window at (623, 36) on xpath=//li[@class='nav-item']//a[normalize-space()='Courses']
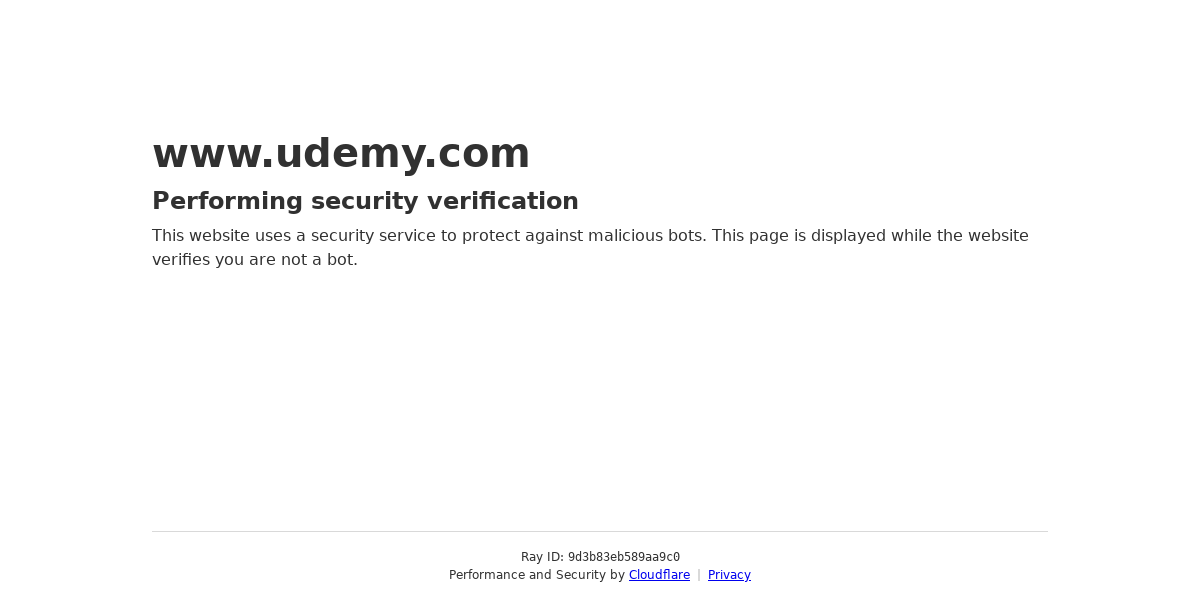

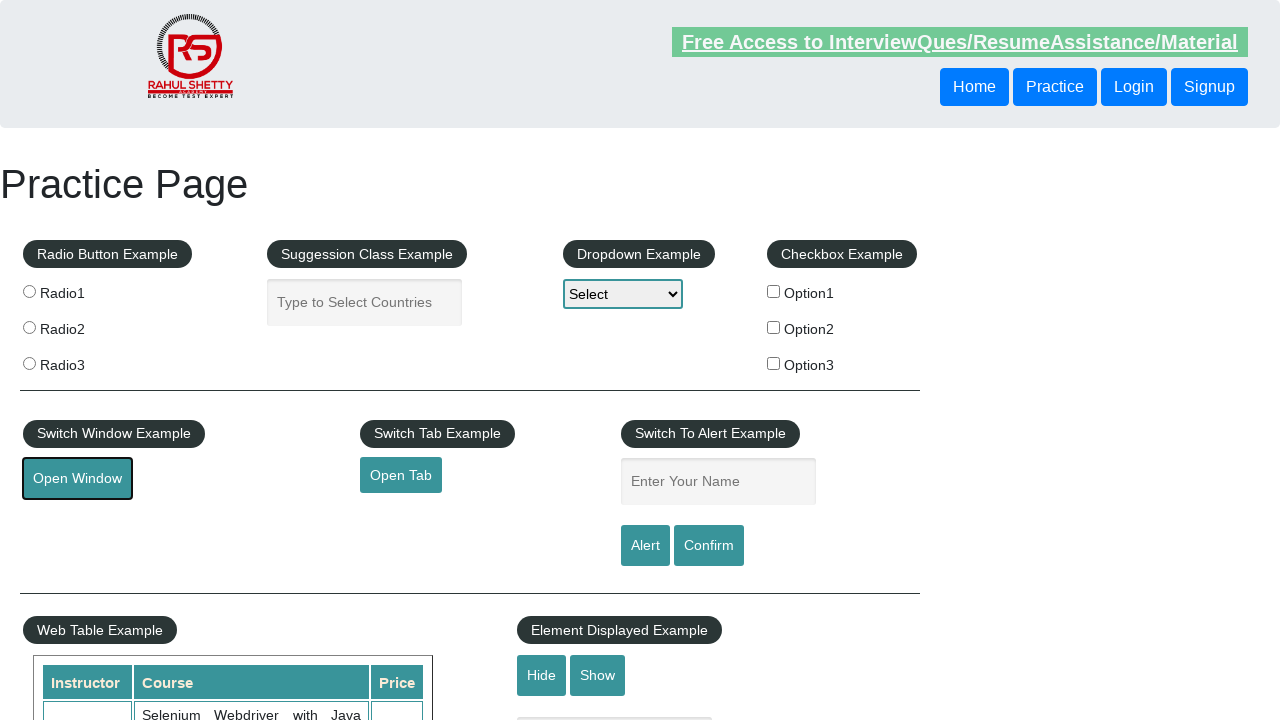